Tests keyboard interactions on an input field including typing text, clearing, using select-all keyboard shortcut (Cmd+A), backspace, and arrow key navigation

Starting URL: https://the-internet.herokuapp.com/login

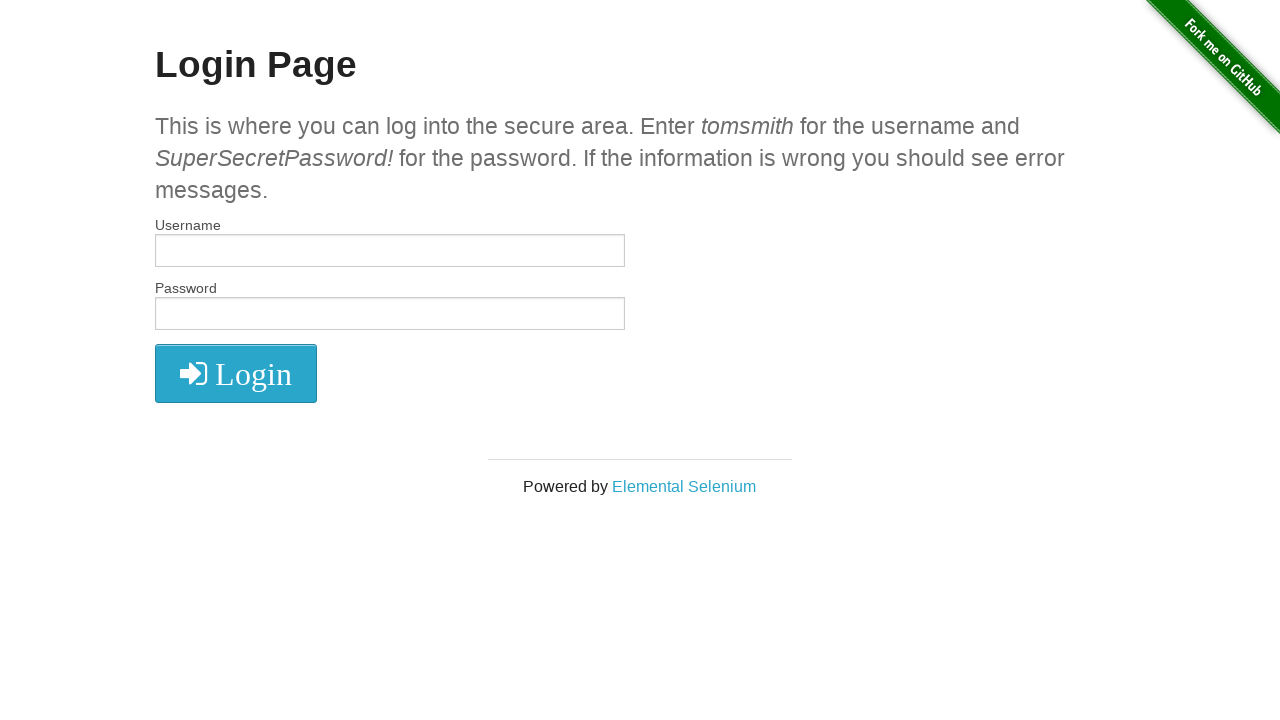

Located username input field
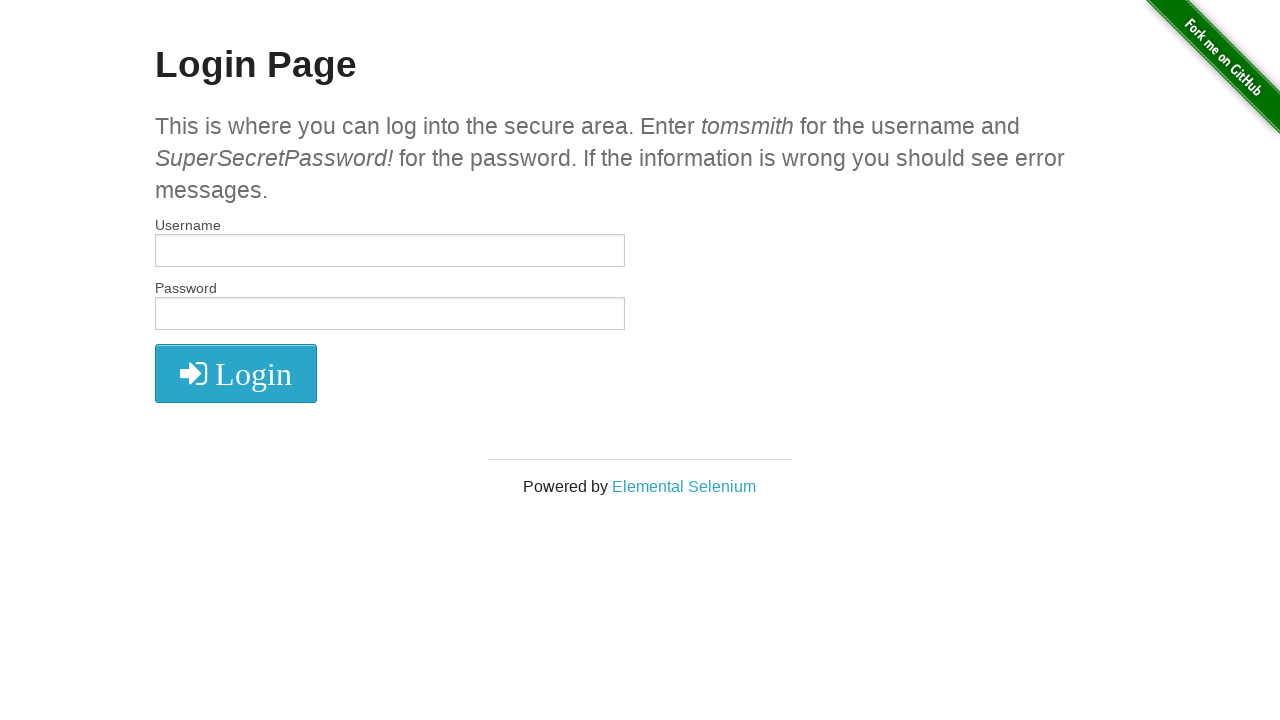

Filled username field with 'anton' on #username
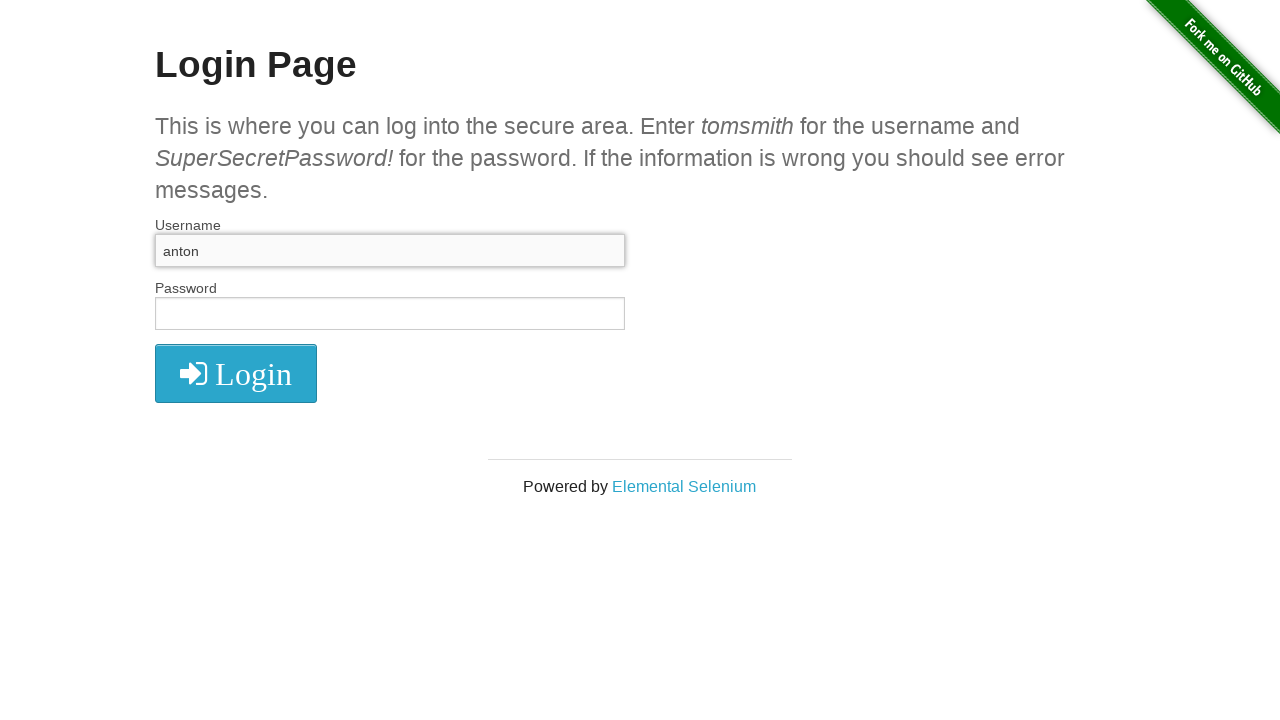

Cleared username field on #username
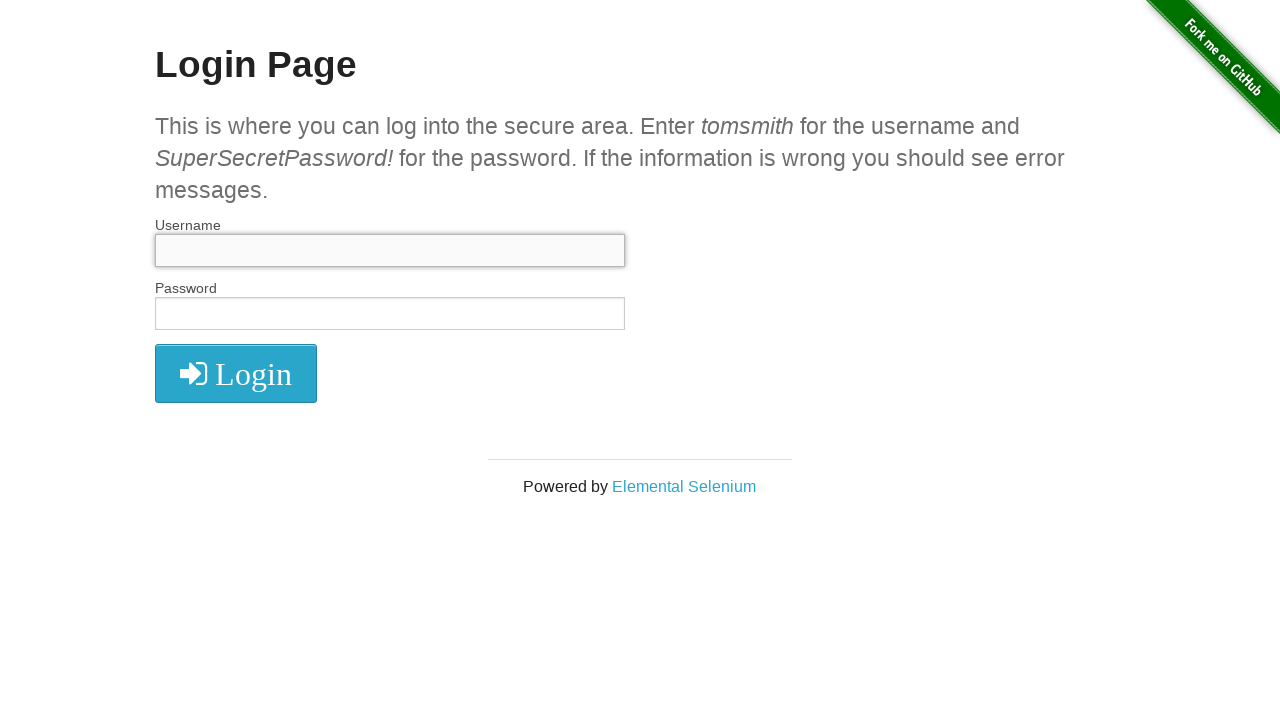

Filled username field with 'tmsmith' on #username
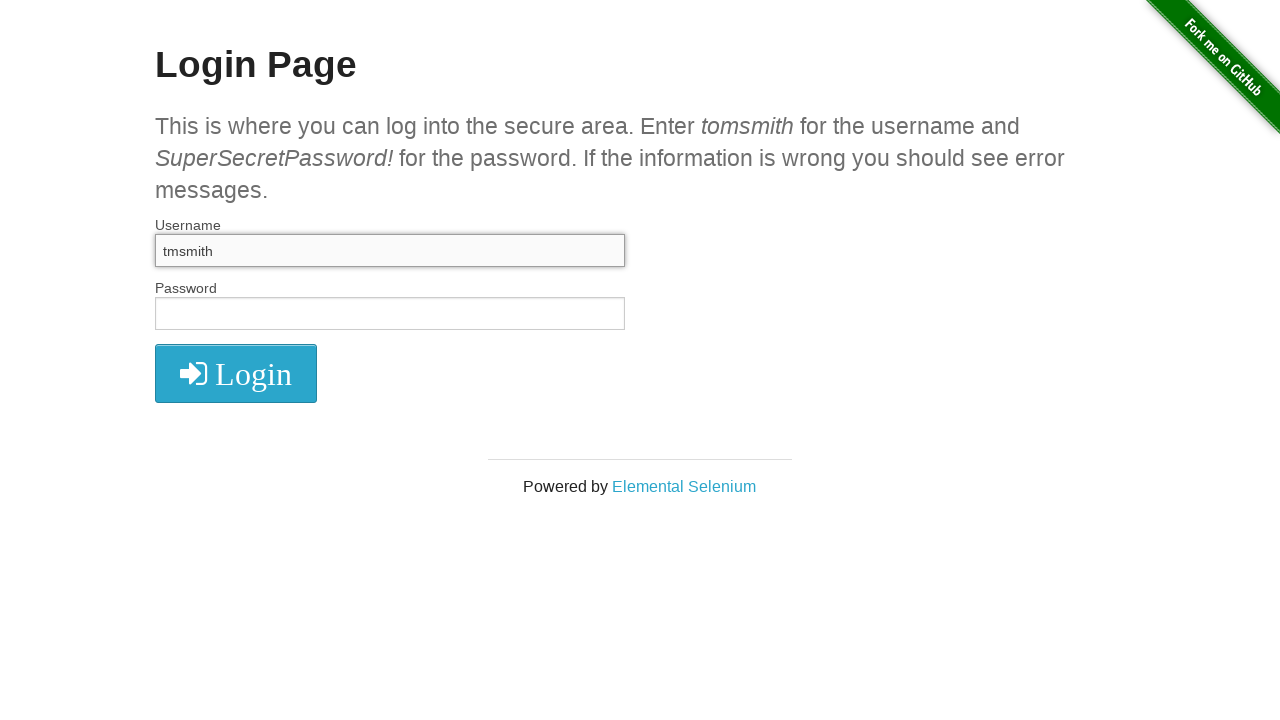

Pressed Meta+A to select all text in username field on #username
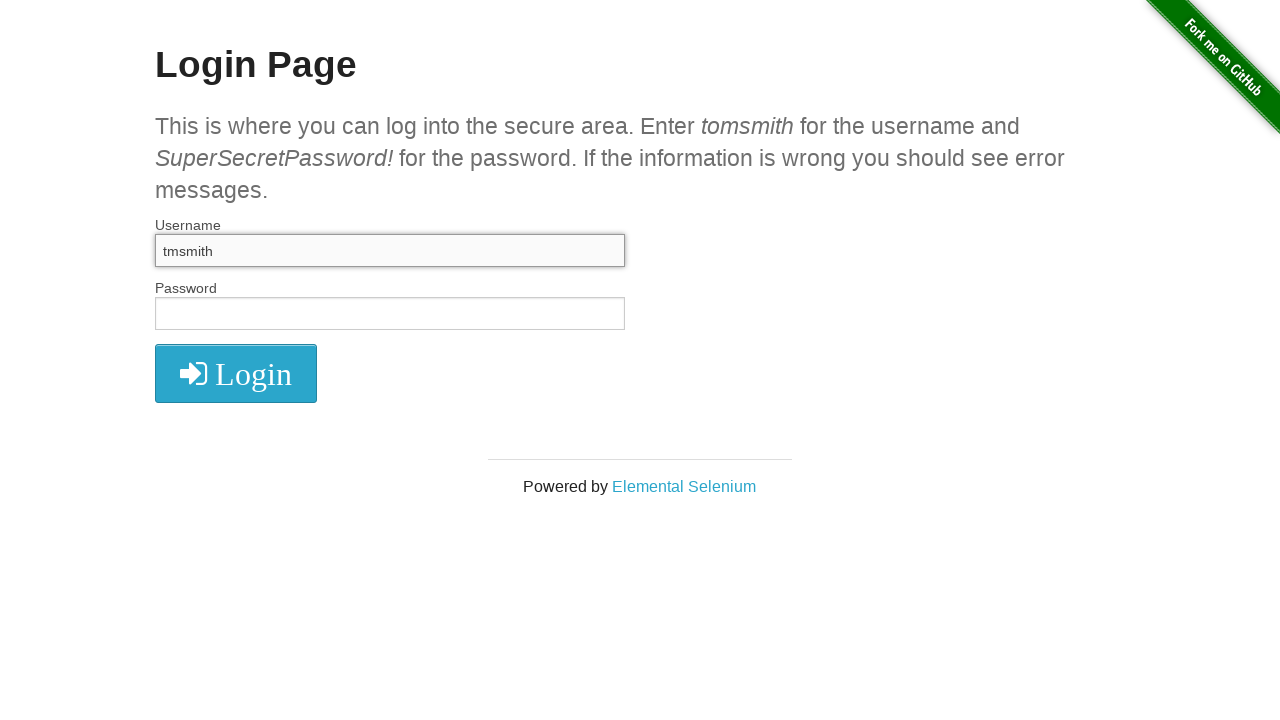

Pressed Backspace to delete selected text on #username
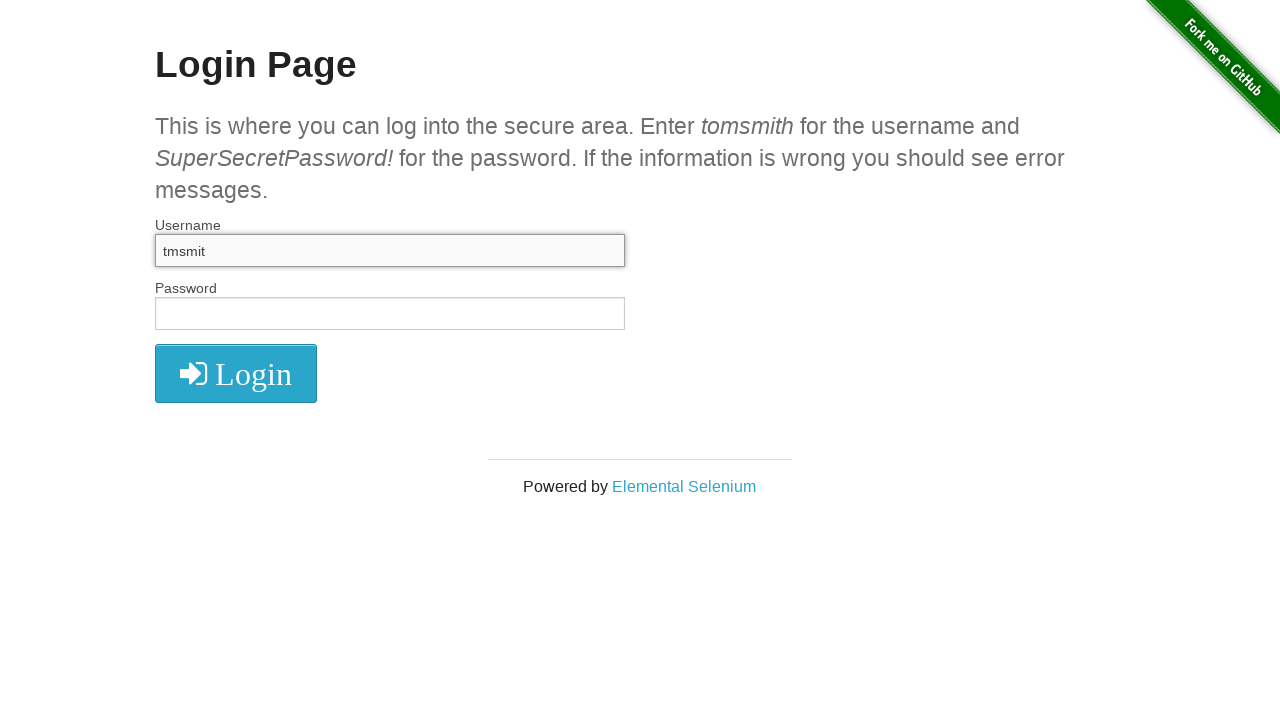

Filled username field with 'tmsmith' again on #username
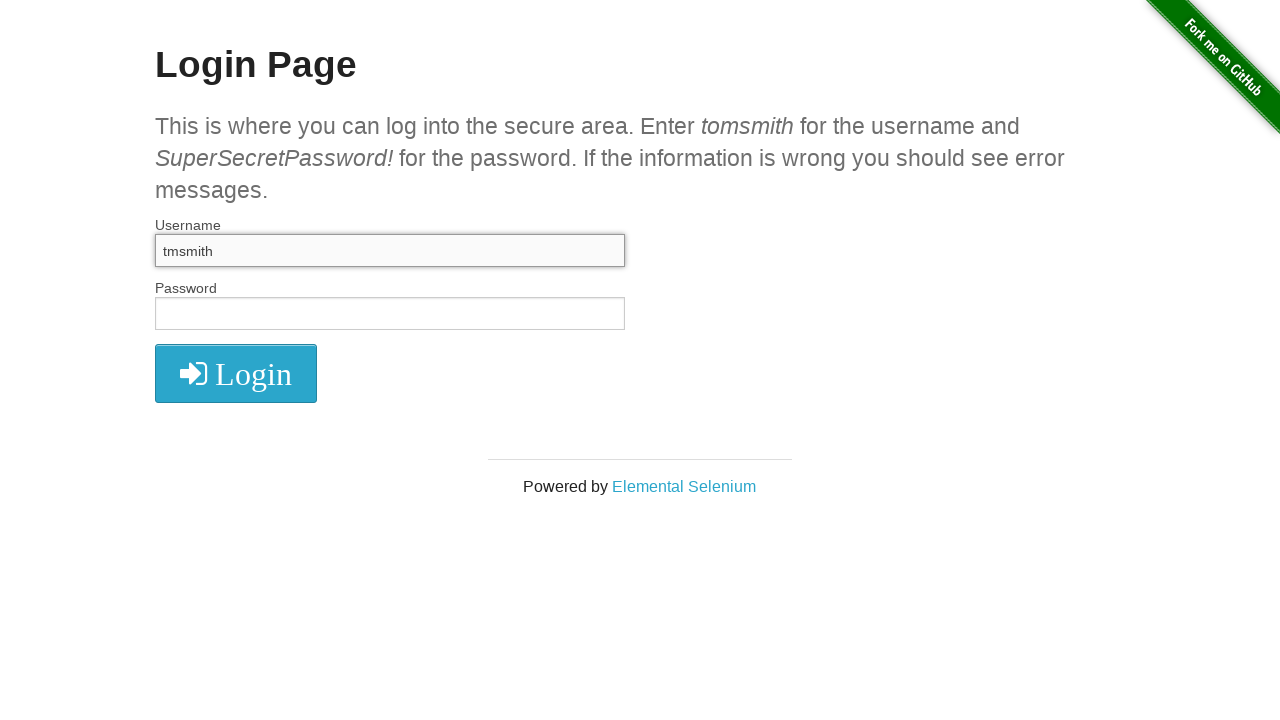

Pressed ArrowLeft key to move cursor on #username
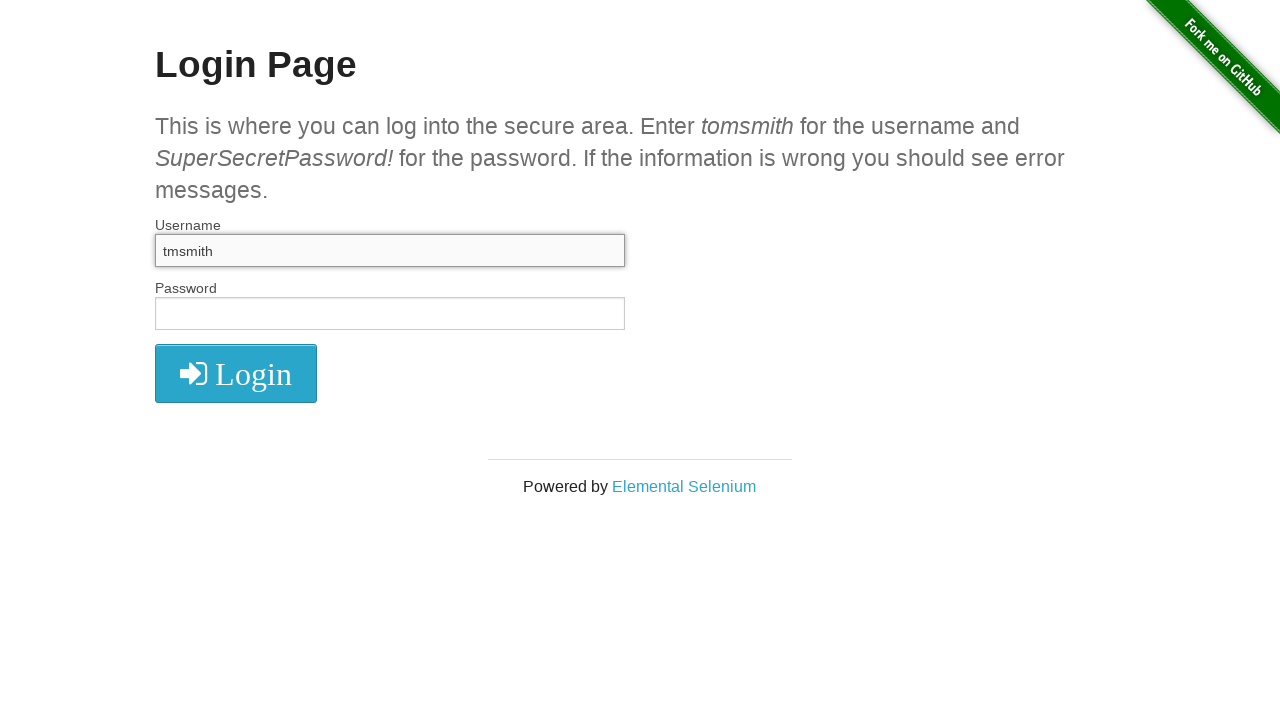

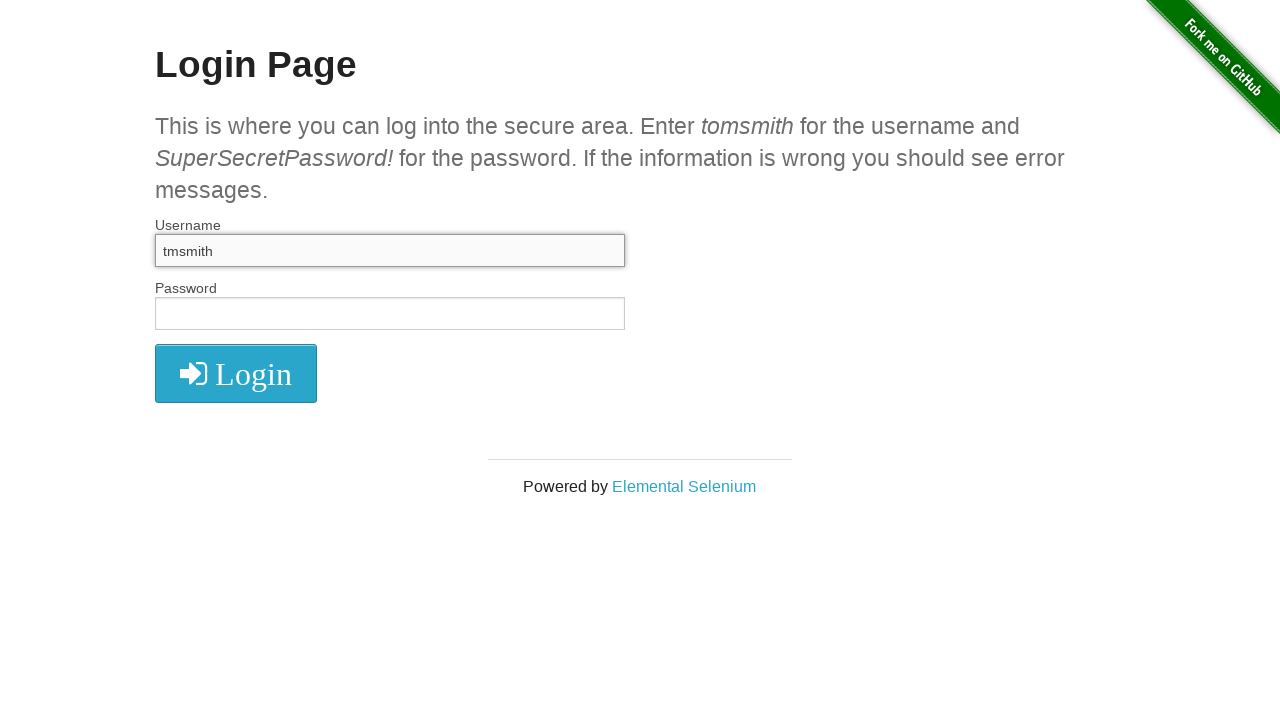